Iterates through cities in the dropdown, selects each one, explores cars, scrolls to bottom, and navigates back

Starting URL: https://www.revv.co.in/open

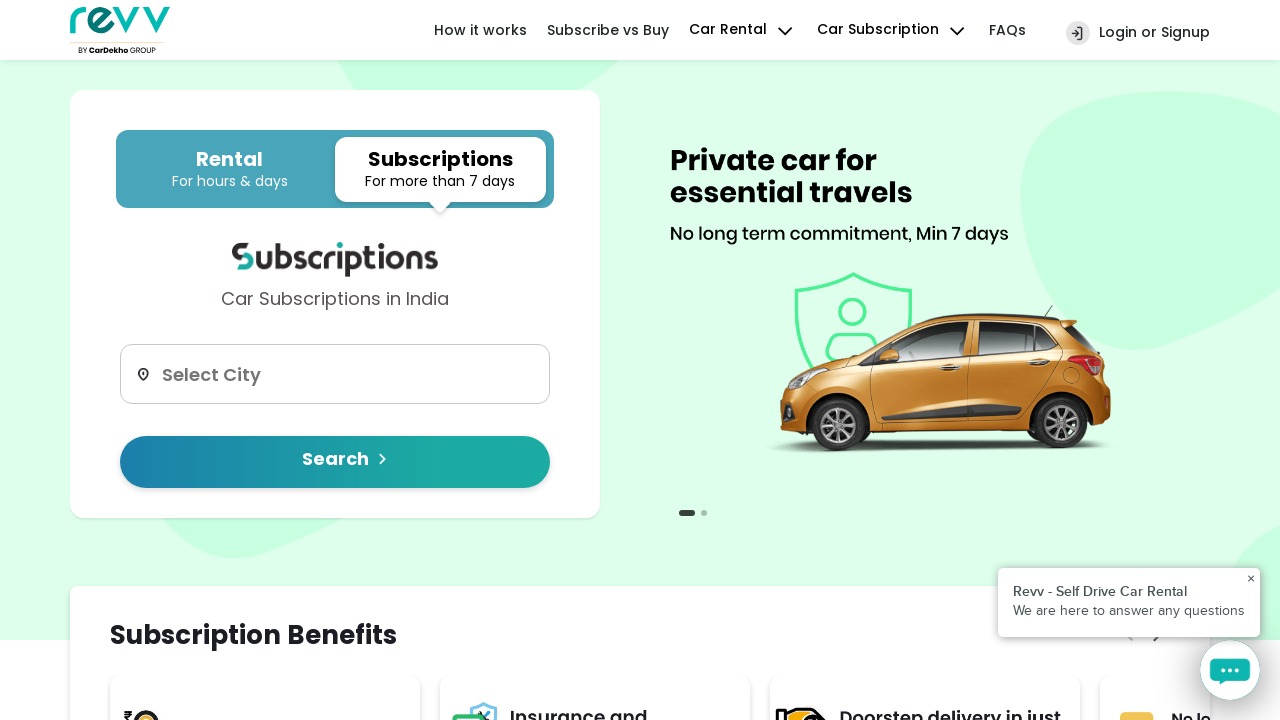

Located all city list items
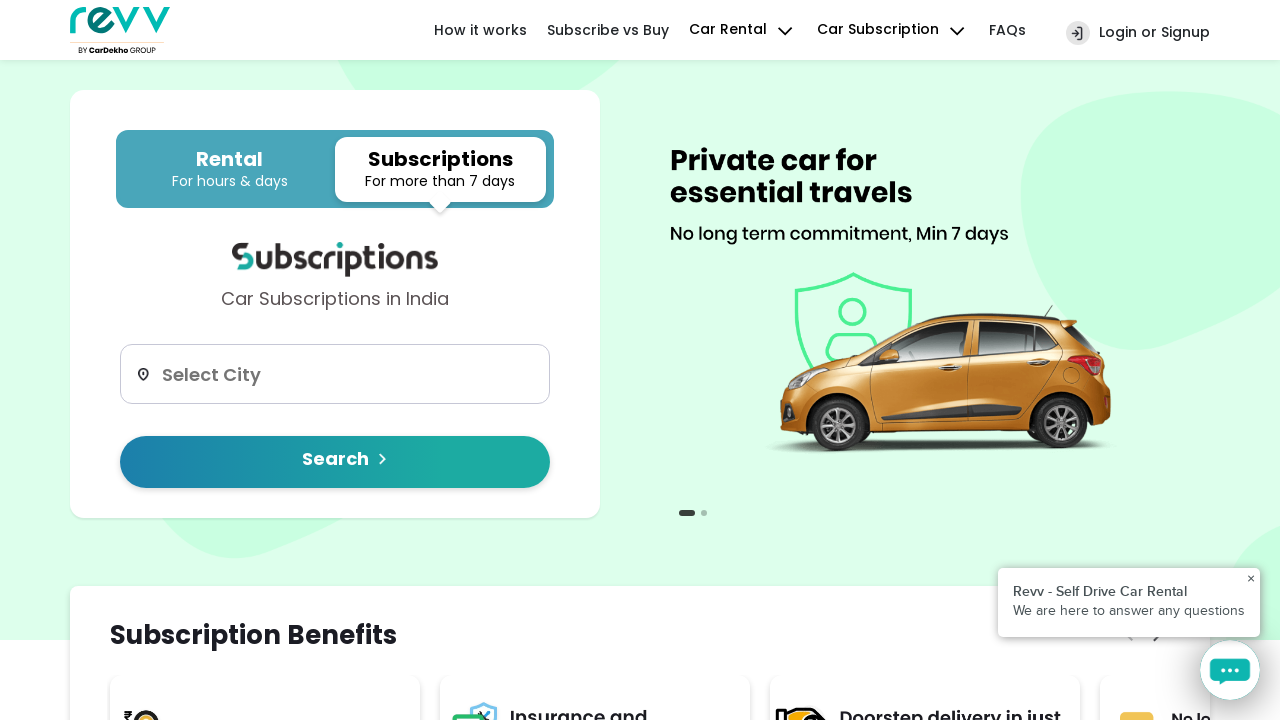

Found 0 cities in dropdown
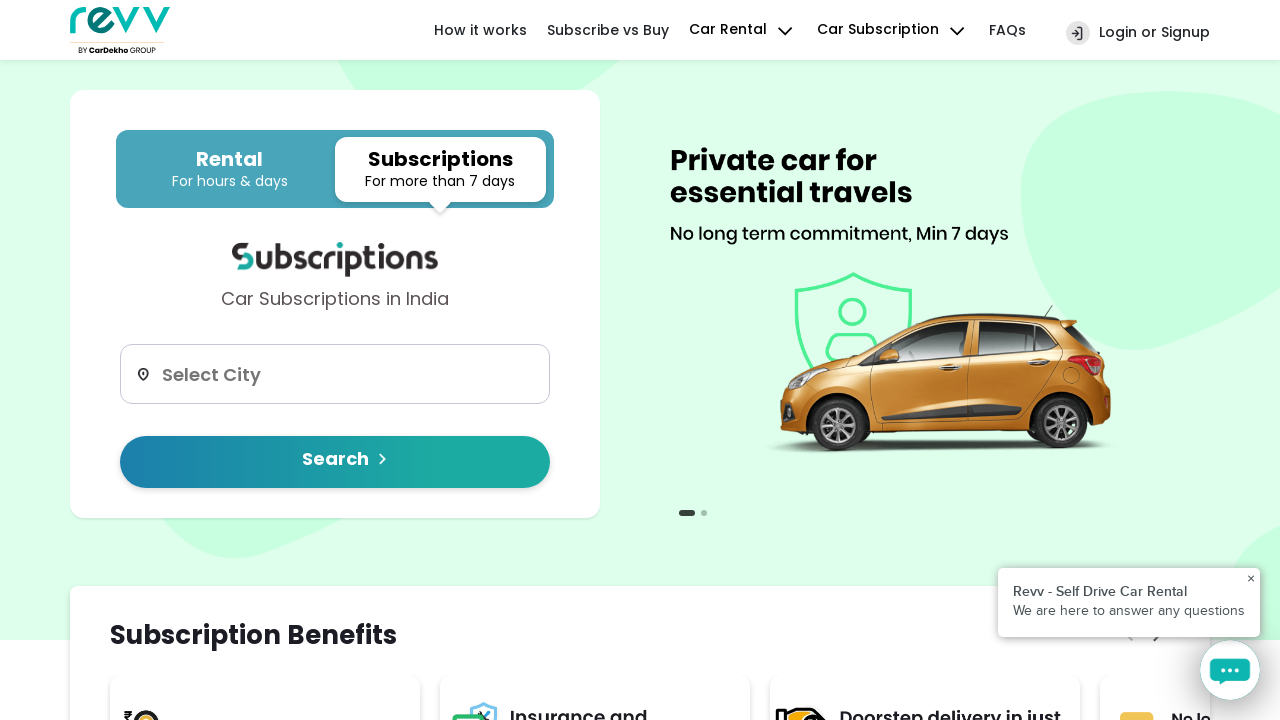

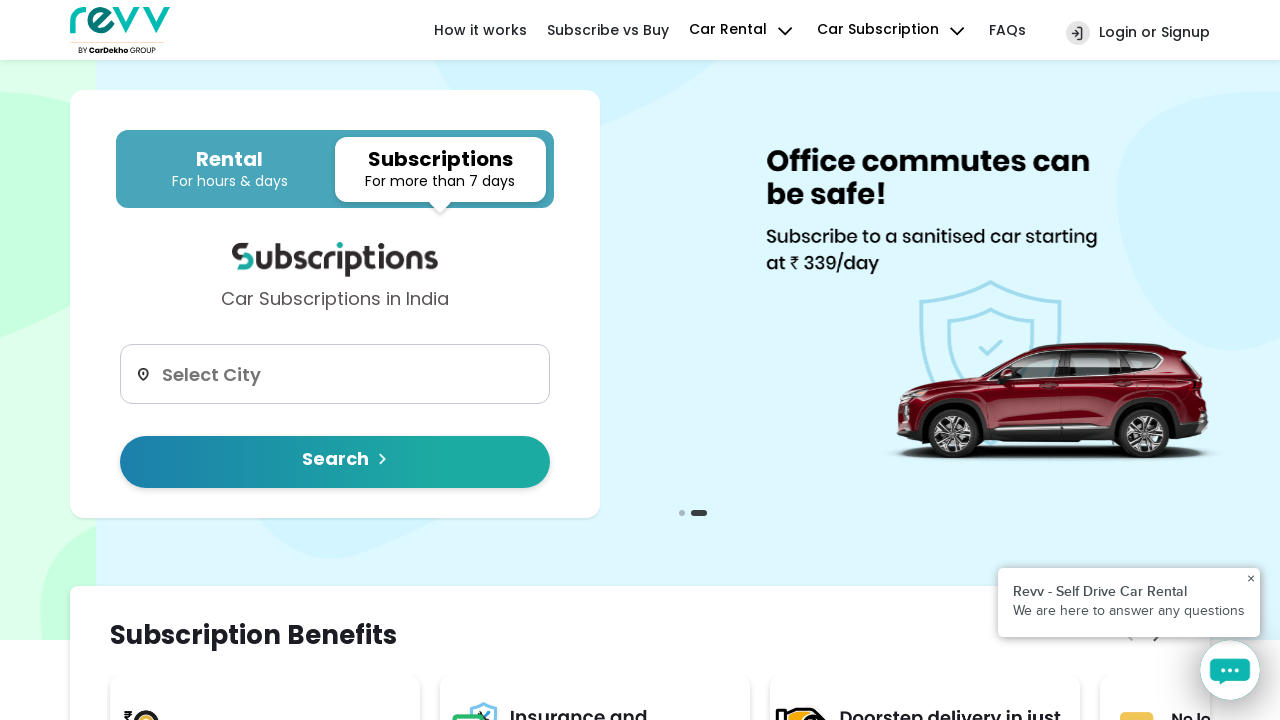